Tests that new items are appended to the bottom of the todo list by creating 3 items and verifying the count

Starting URL: https://demo.playwright.dev/todomvc

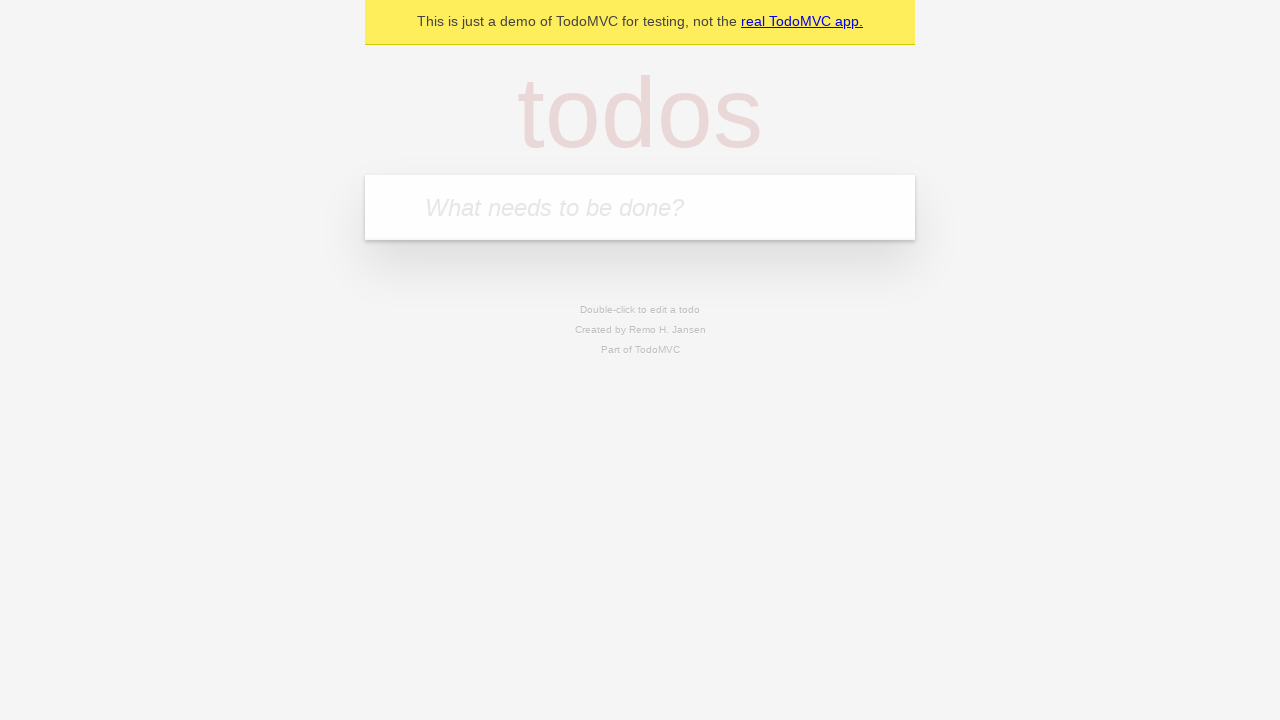

Filled todo input with 'buy some cheese' on internal:attr=[placeholder="What needs to be done?"i]
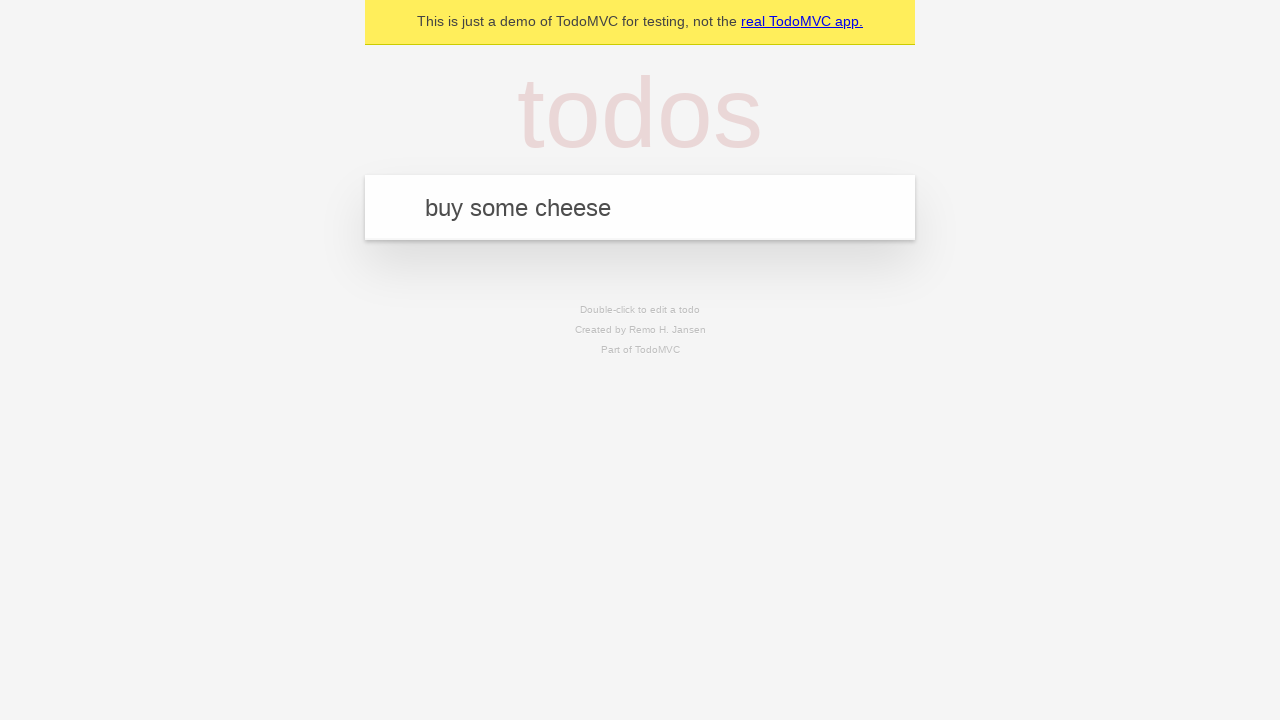

Pressed Enter to add first todo item on internal:attr=[placeholder="What needs to be done?"i]
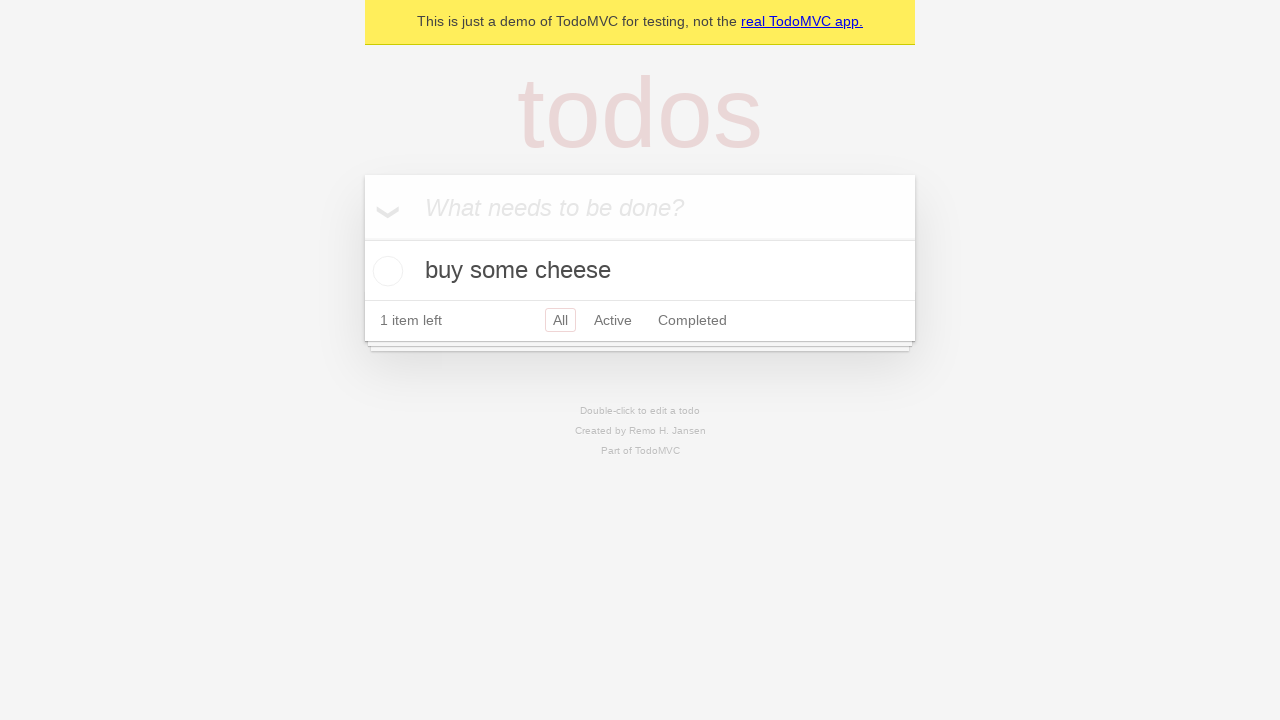

Filled todo input with 'feed the cat' on internal:attr=[placeholder="What needs to be done?"i]
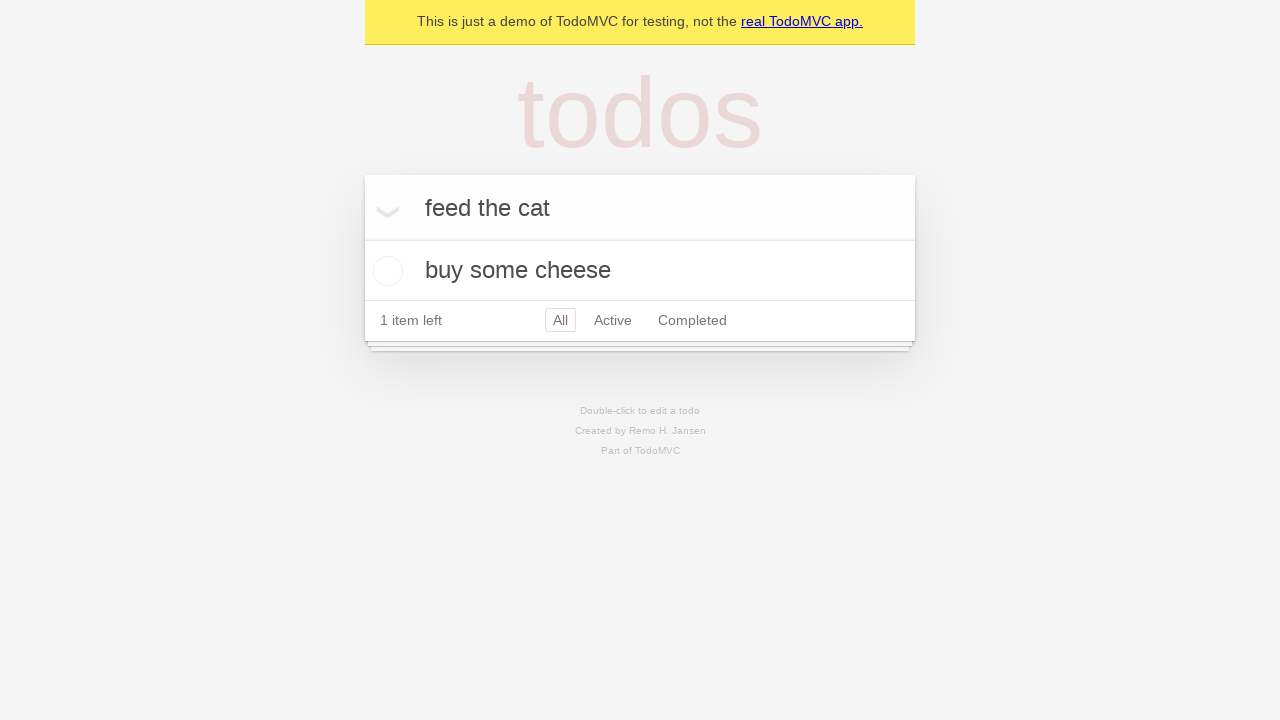

Pressed Enter to add second todo item on internal:attr=[placeholder="What needs to be done?"i]
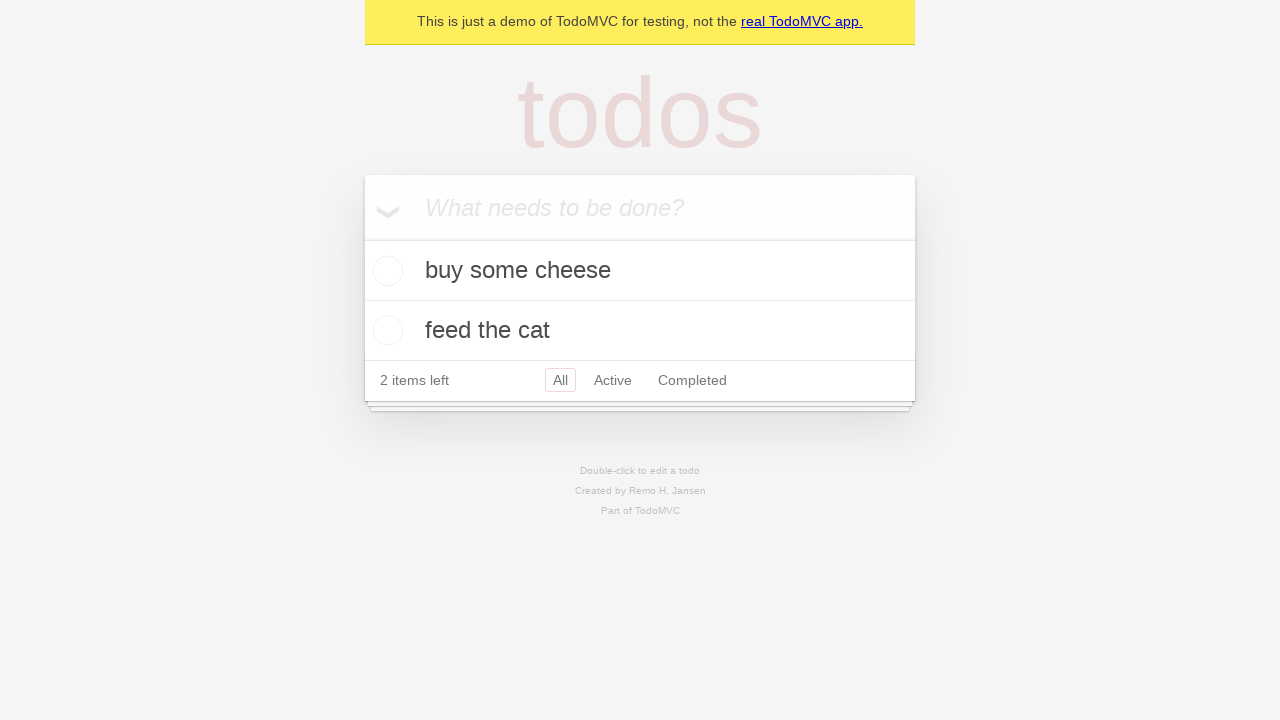

Filled todo input with 'book a doctors appointment' on internal:attr=[placeholder="What needs to be done?"i]
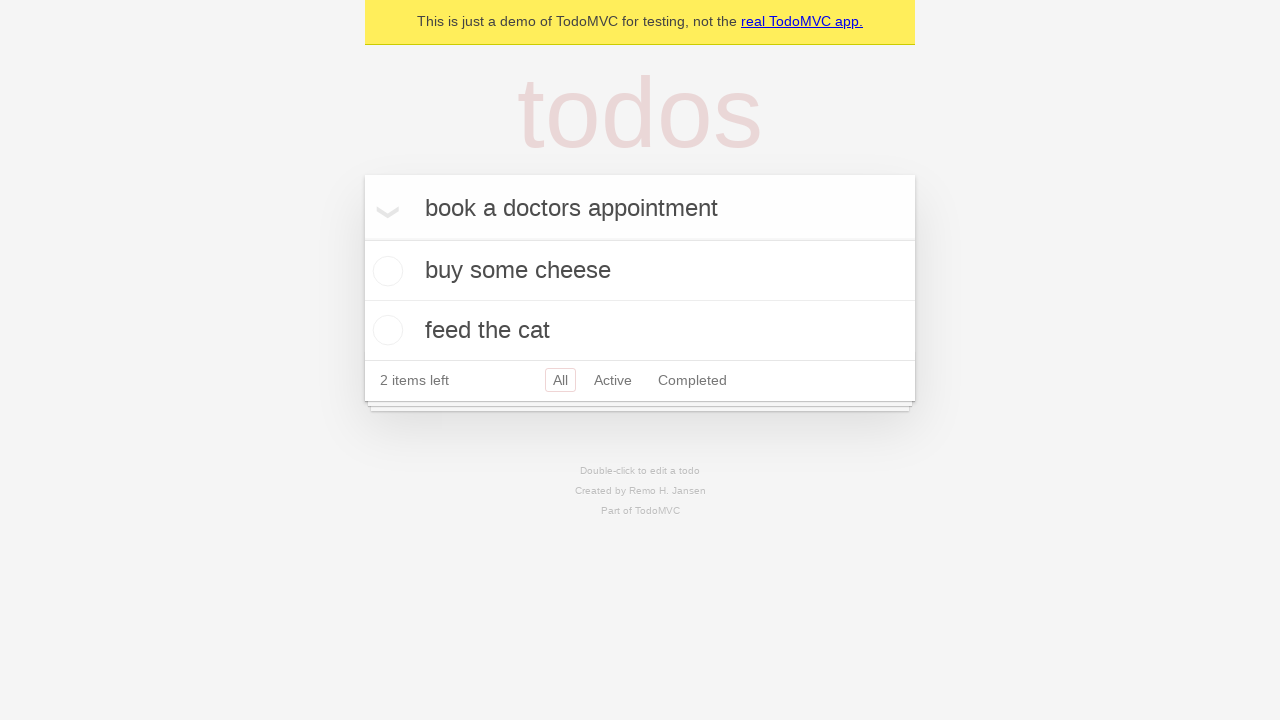

Pressed Enter to add third todo item on internal:attr=[placeholder="What needs to be done?"i]
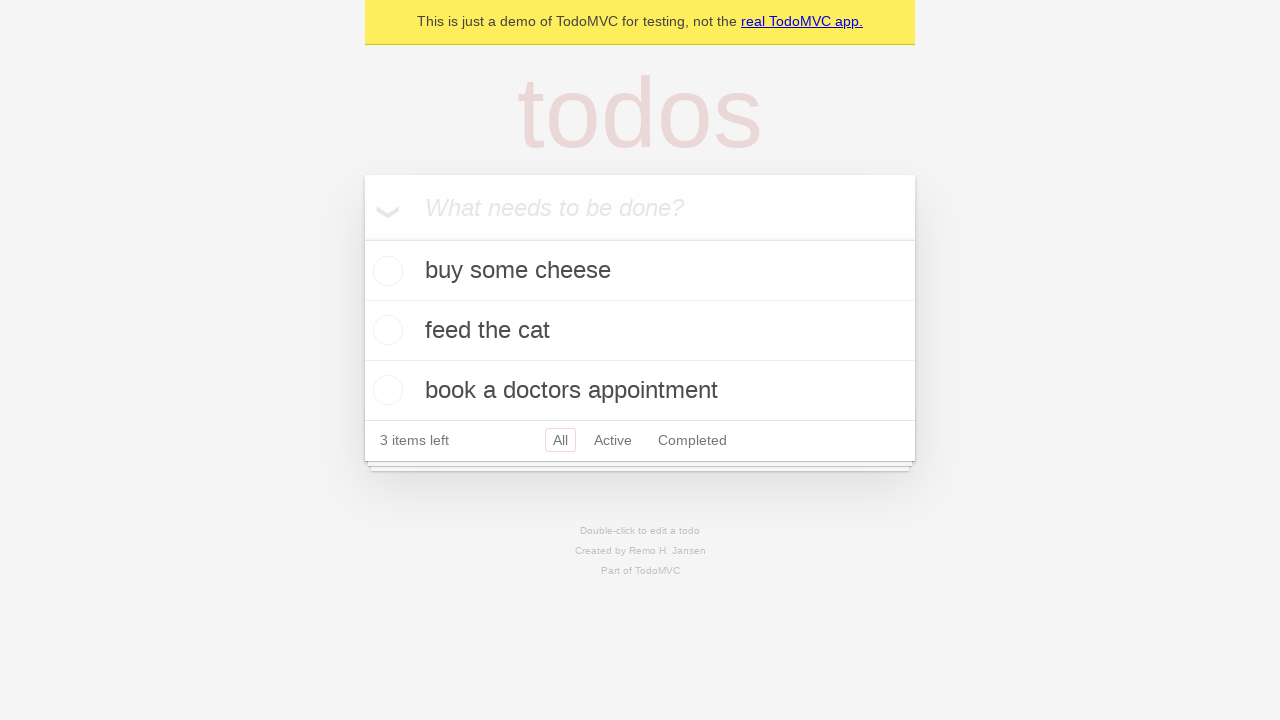

Todo count element is visible and loaded
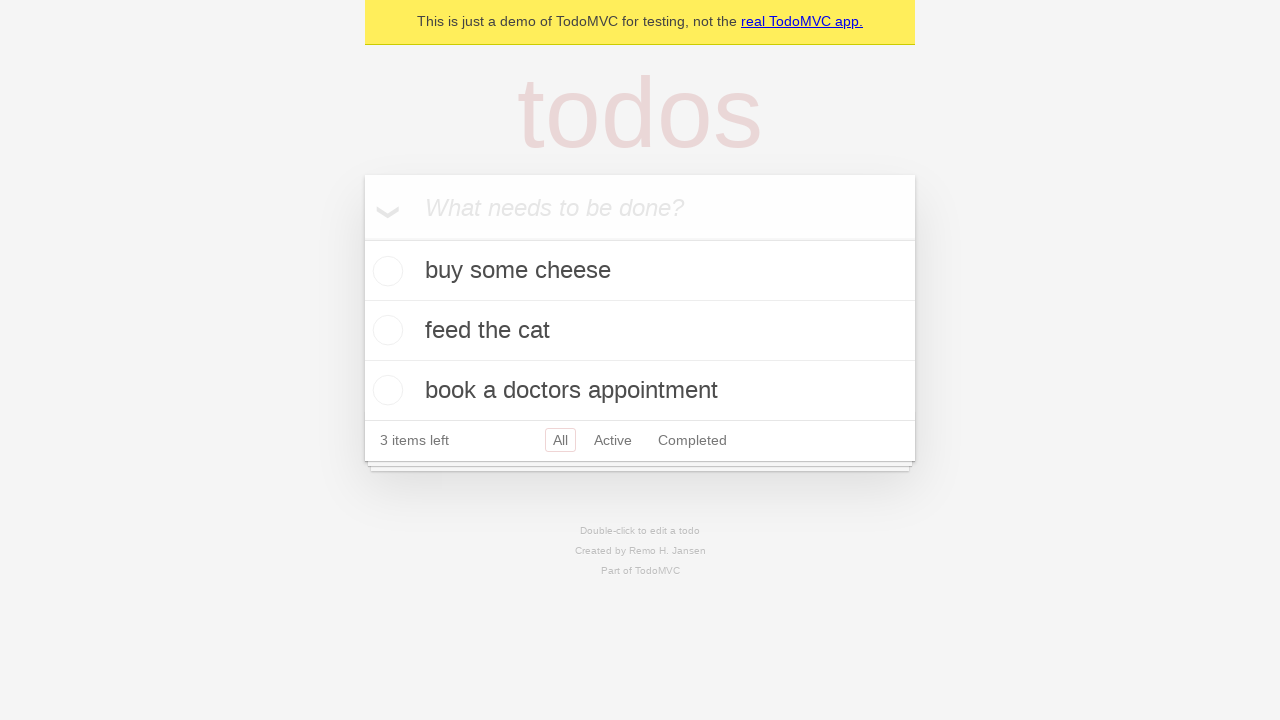

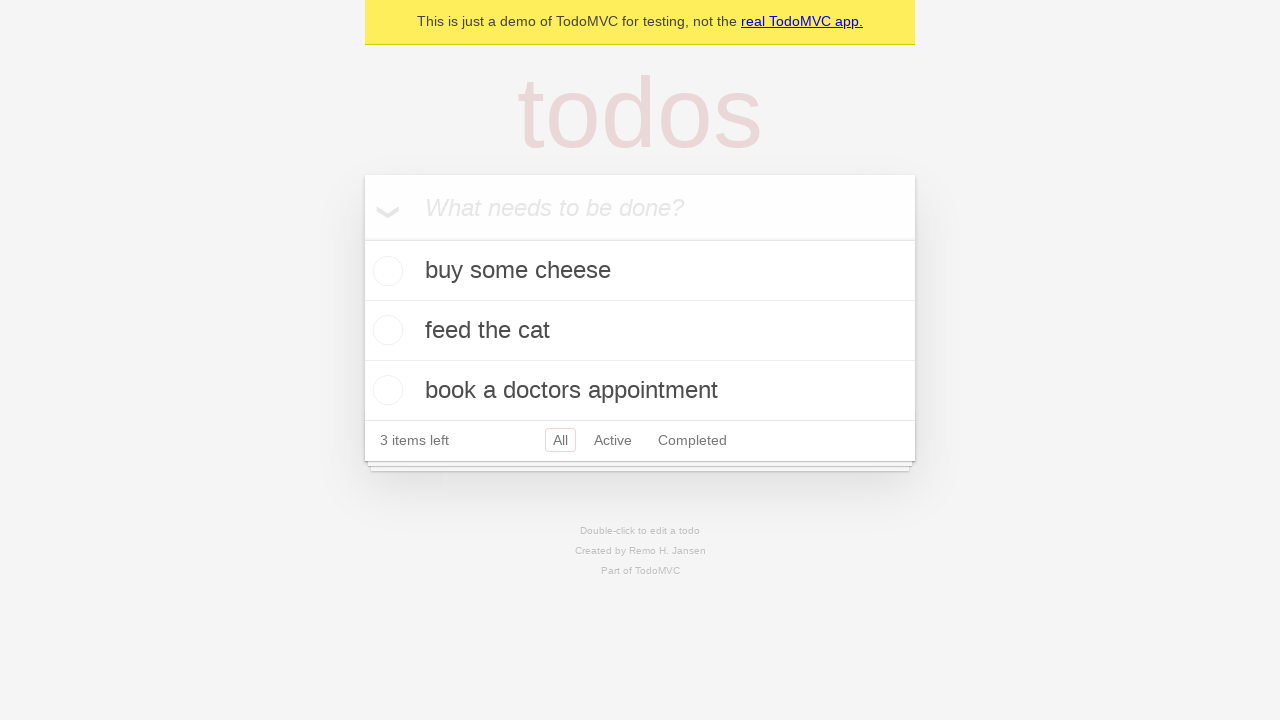